Tests frame handling by switching to an iframe, interacting with content inside it, and switching back to the main content

Starting URL: https://demoqa.com/frames

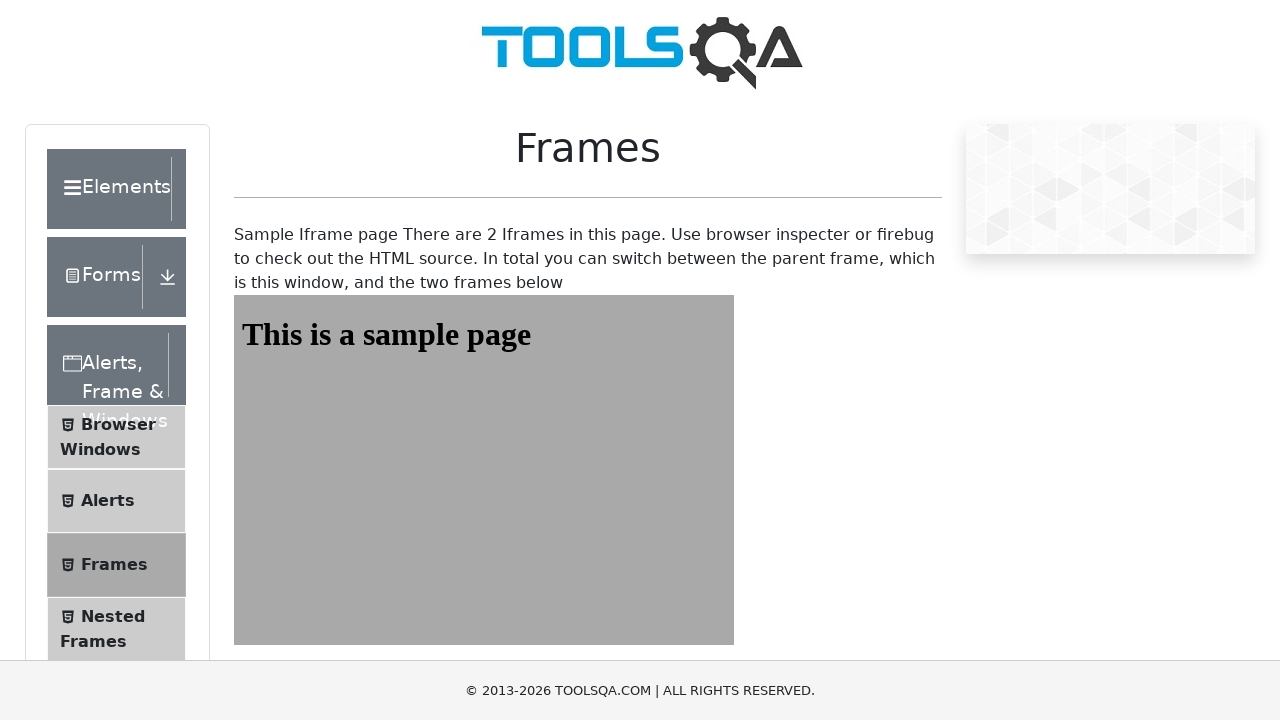

Scrolled down 200px to make frames visible
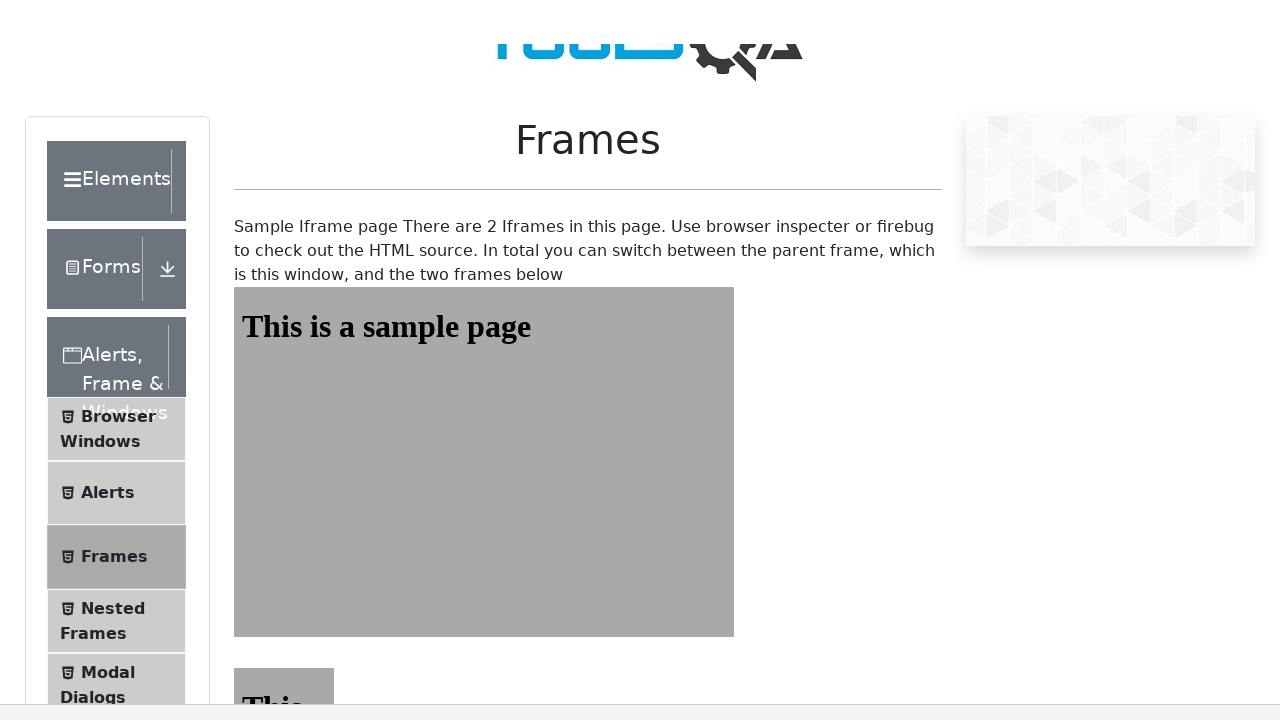

Located iframe with id 'frame1'
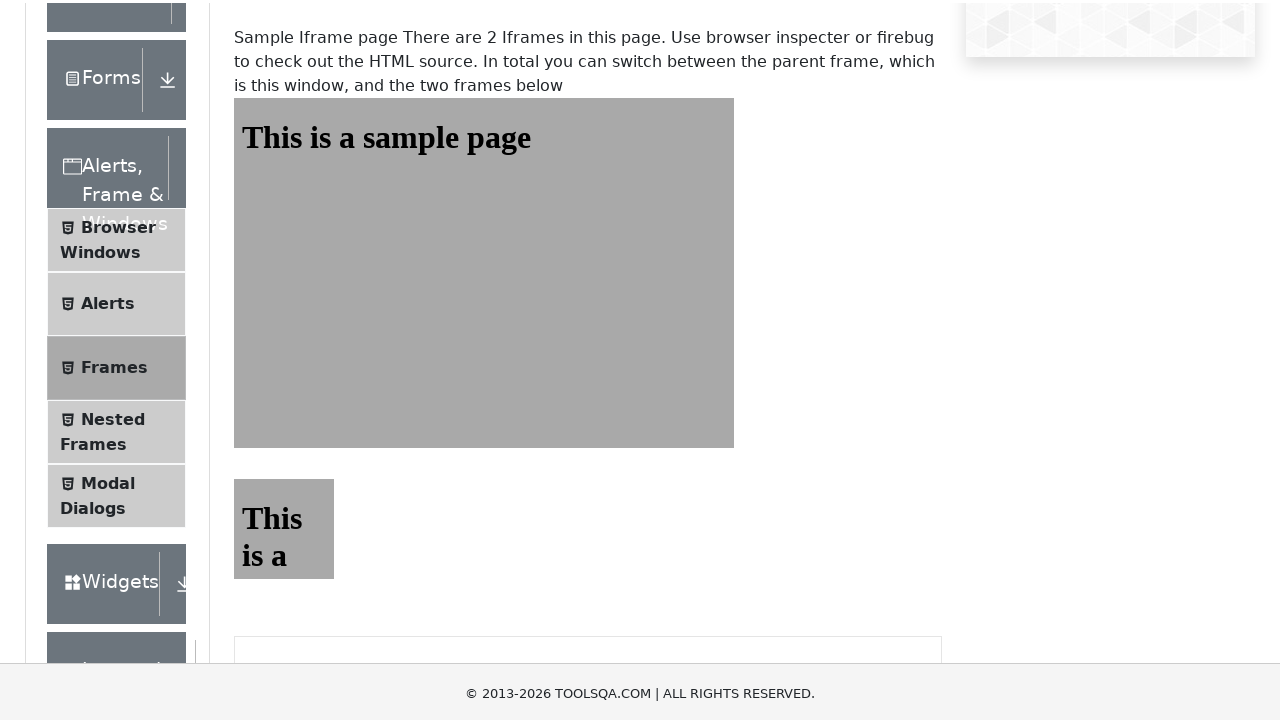

Verified sample heading is accessible within frame1
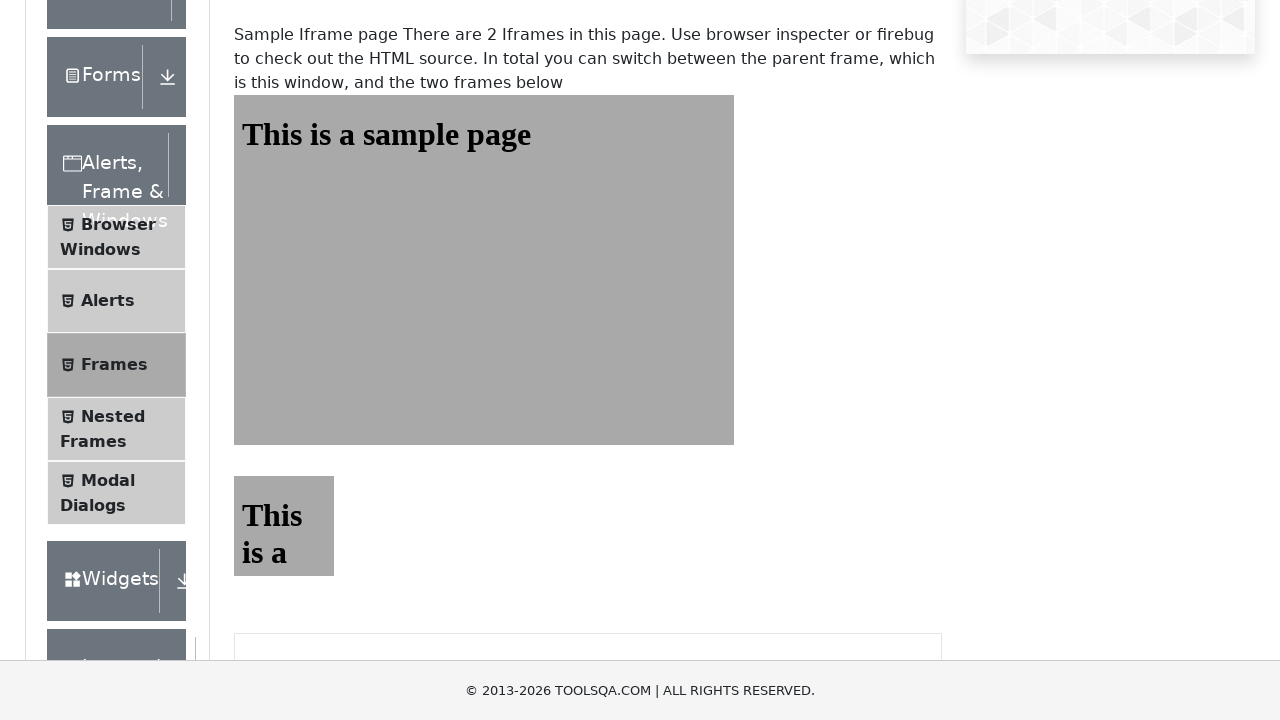

Verified main page content is accessible after frame interaction
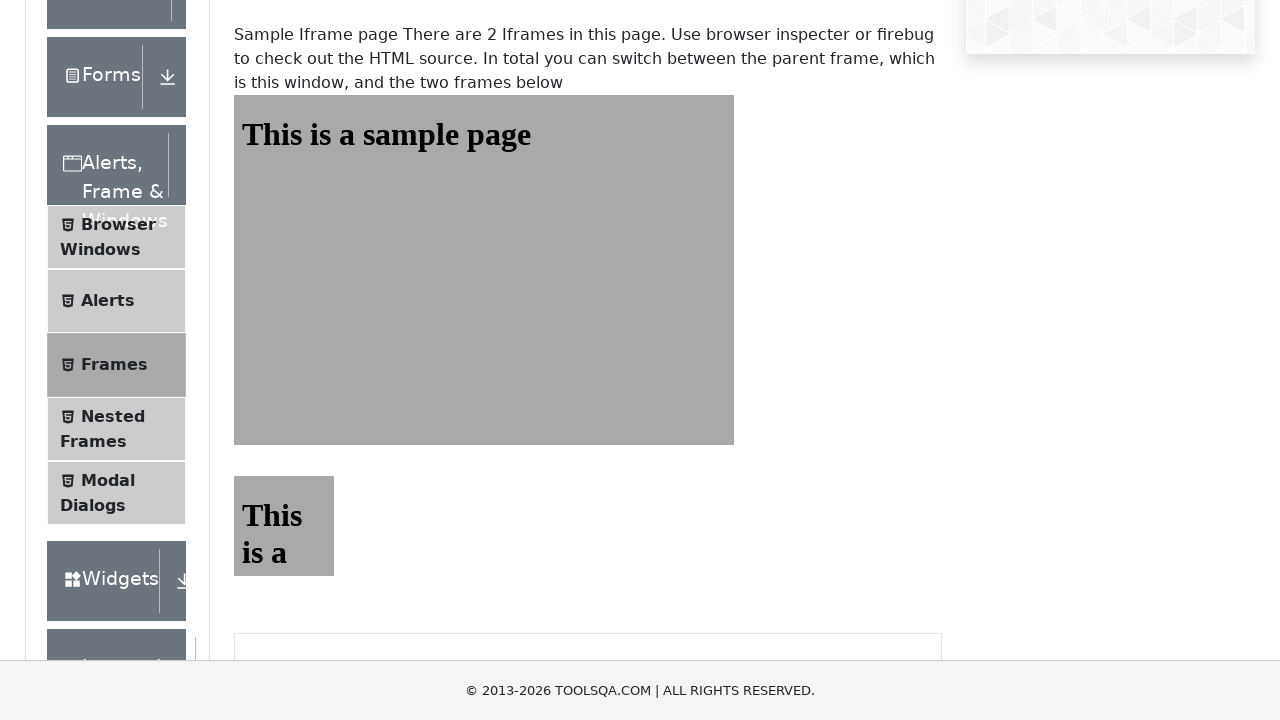

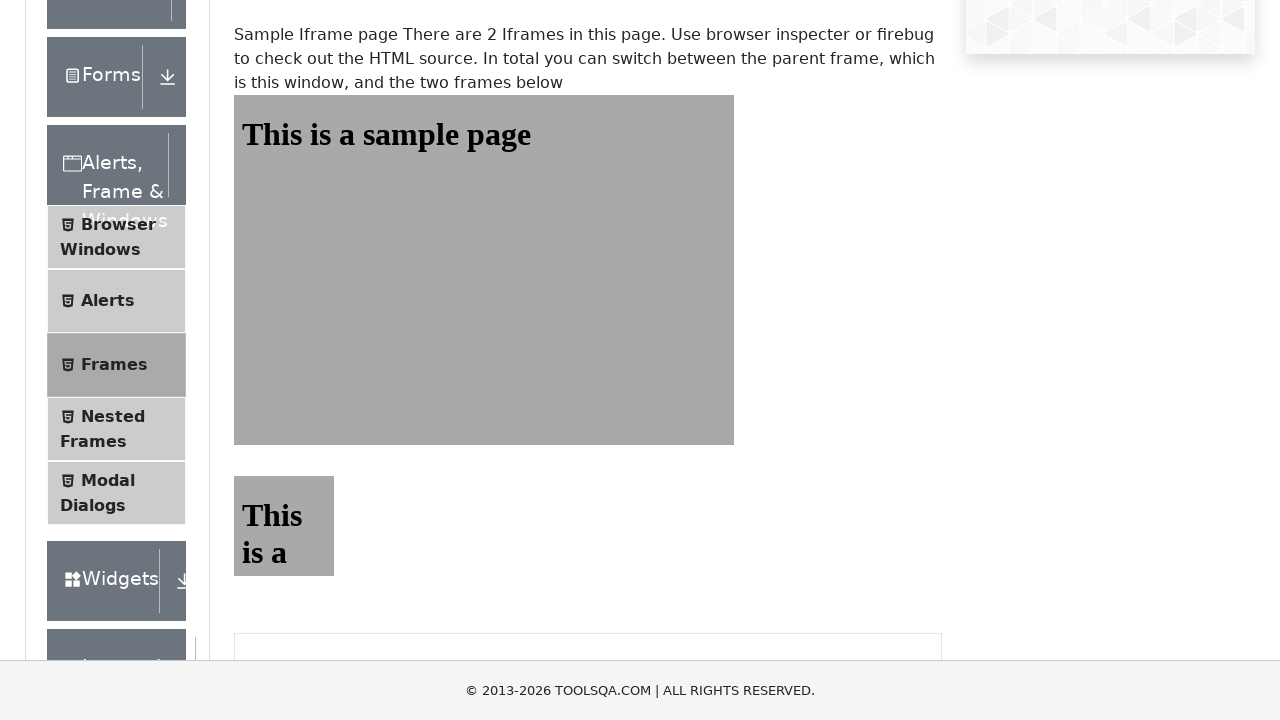